Tests that the counter displays the correct number of todo items

Starting URL: https://demo.playwright.dev/todomvc

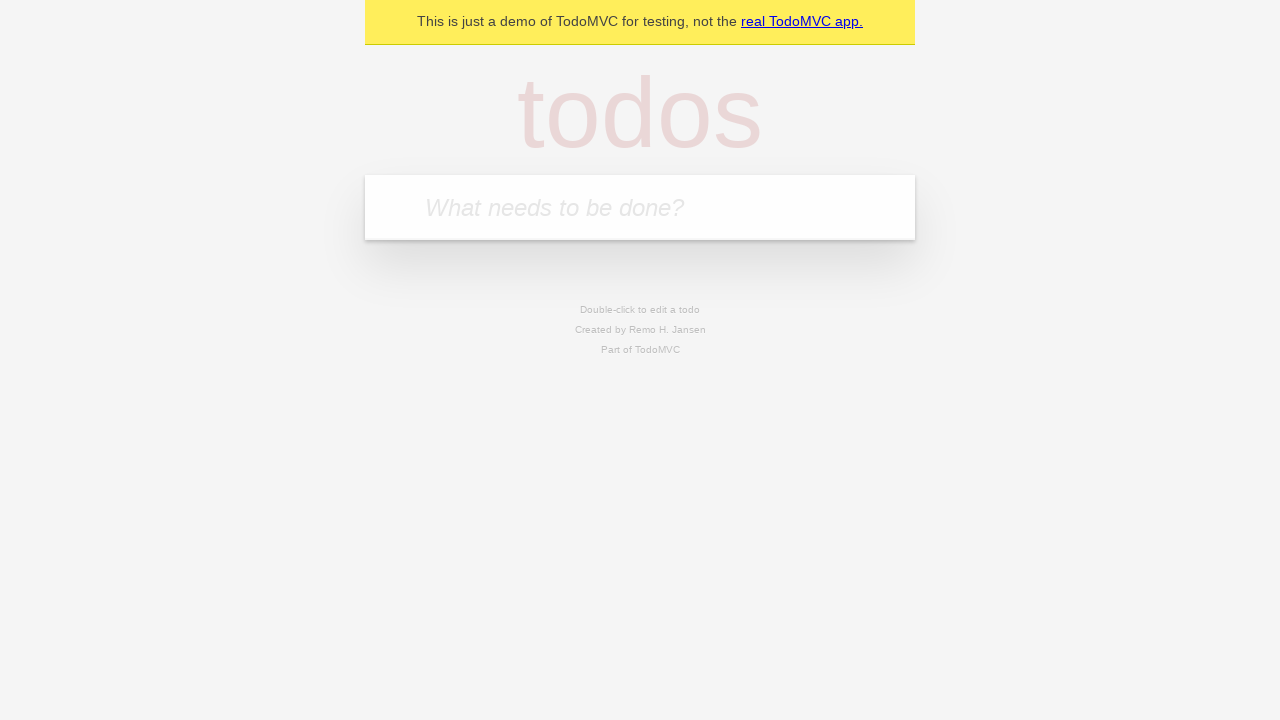

Filled new todo input with 'buy some cheese' on .new-todo
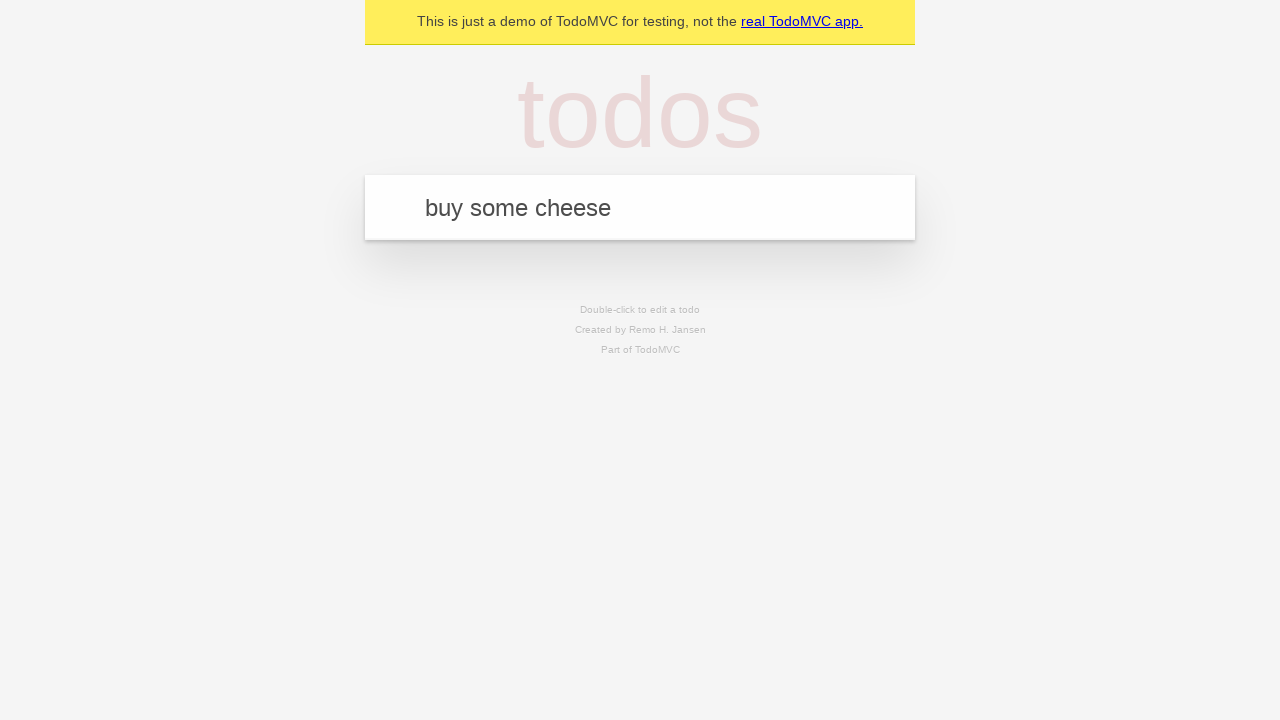

Pressed Enter to add first todo item on .new-todo
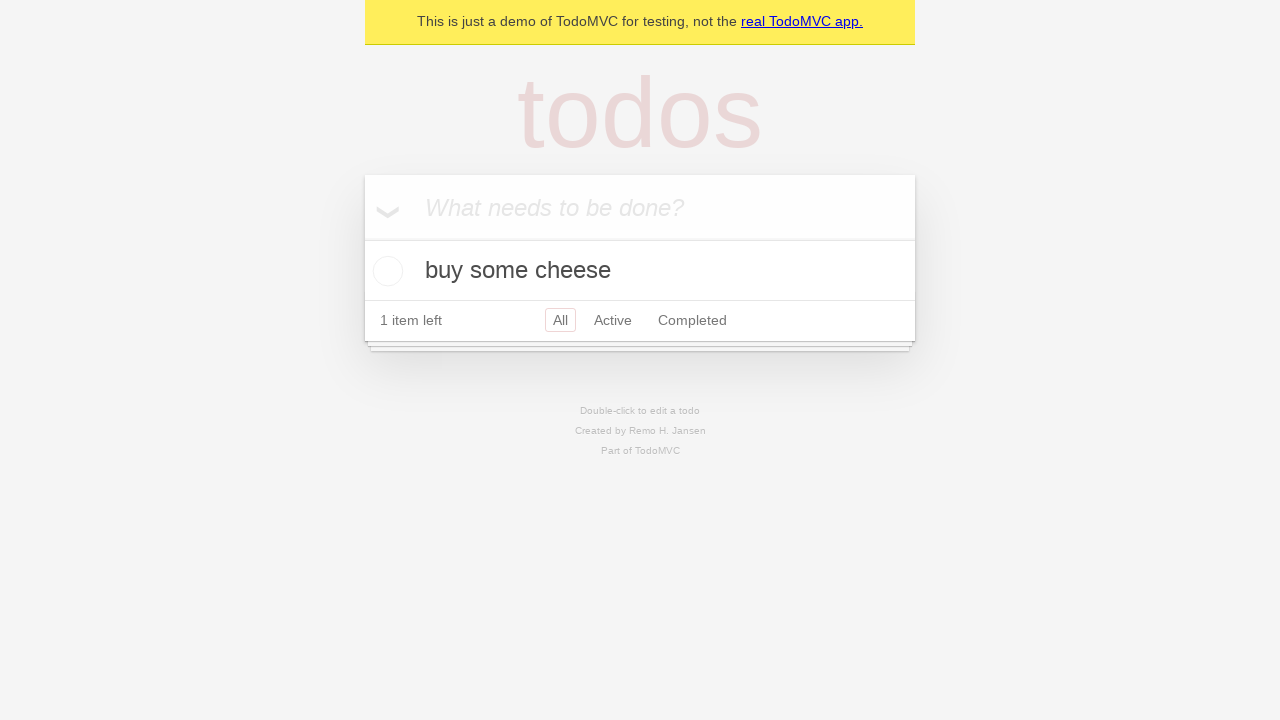

Todo counter element appeared
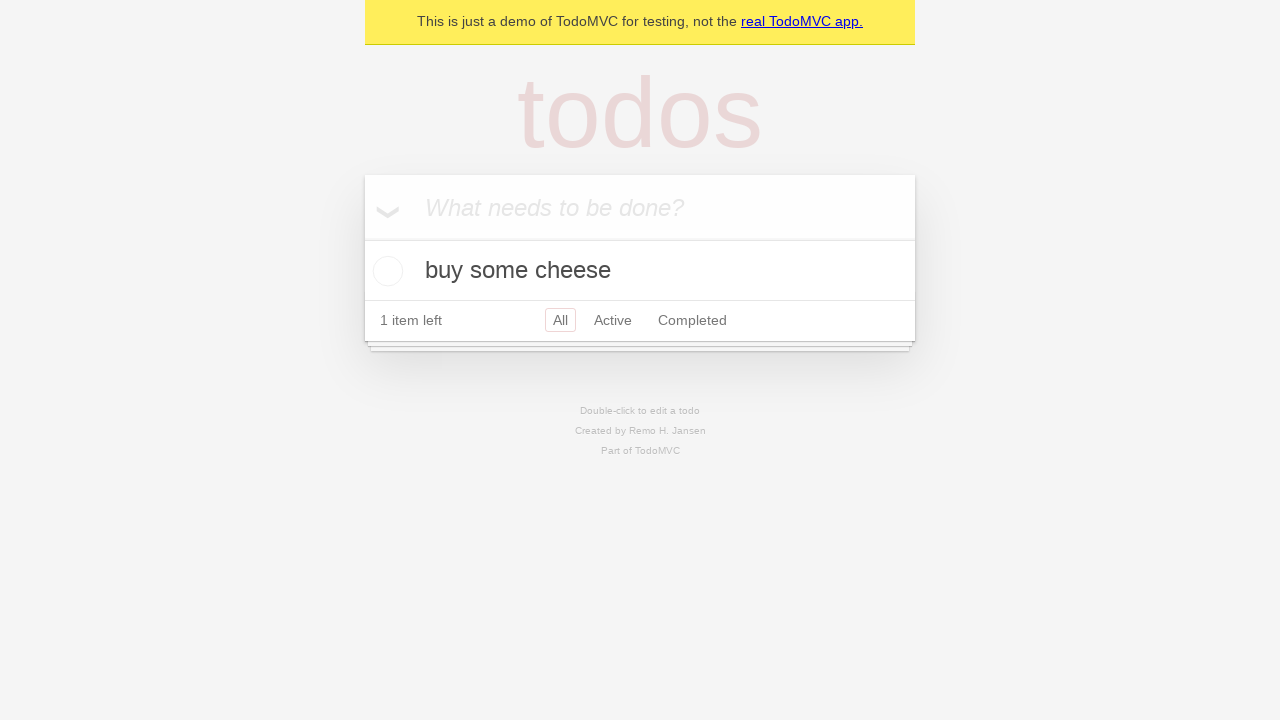

Filled new todo input with 'feed the cat' on .new-todo
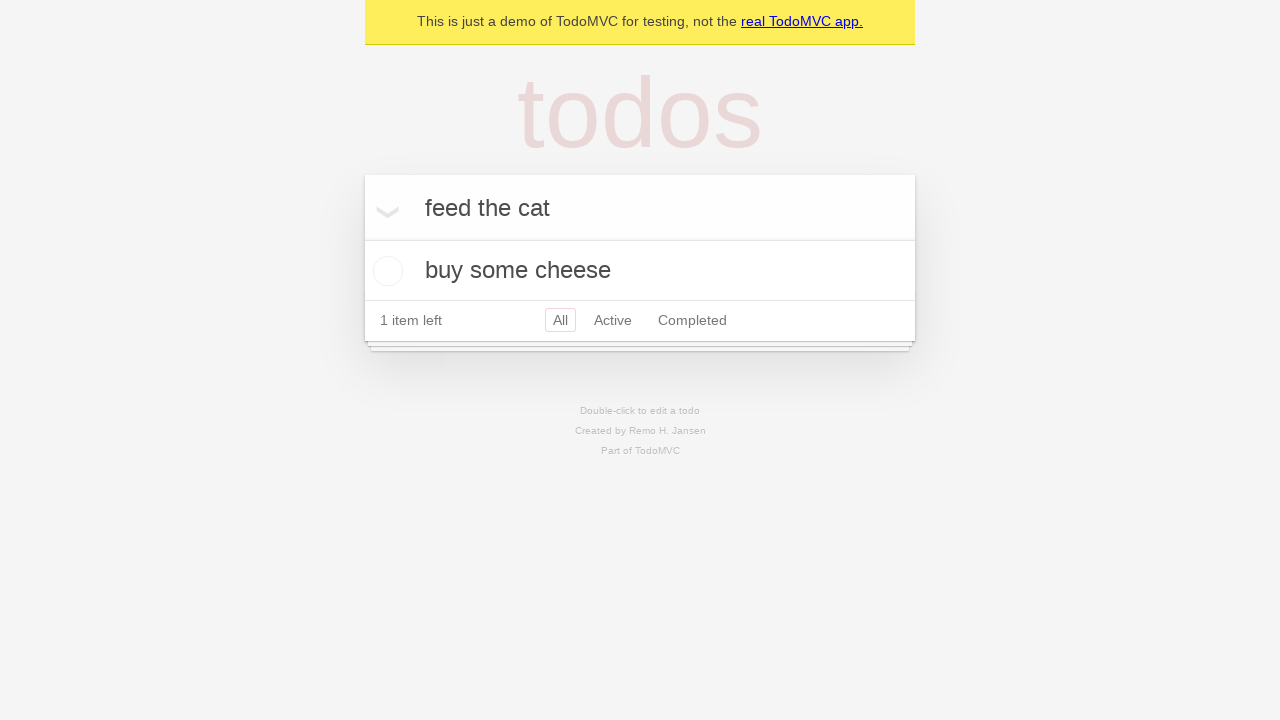

Pressed Enter to add second todo item on .new-todo
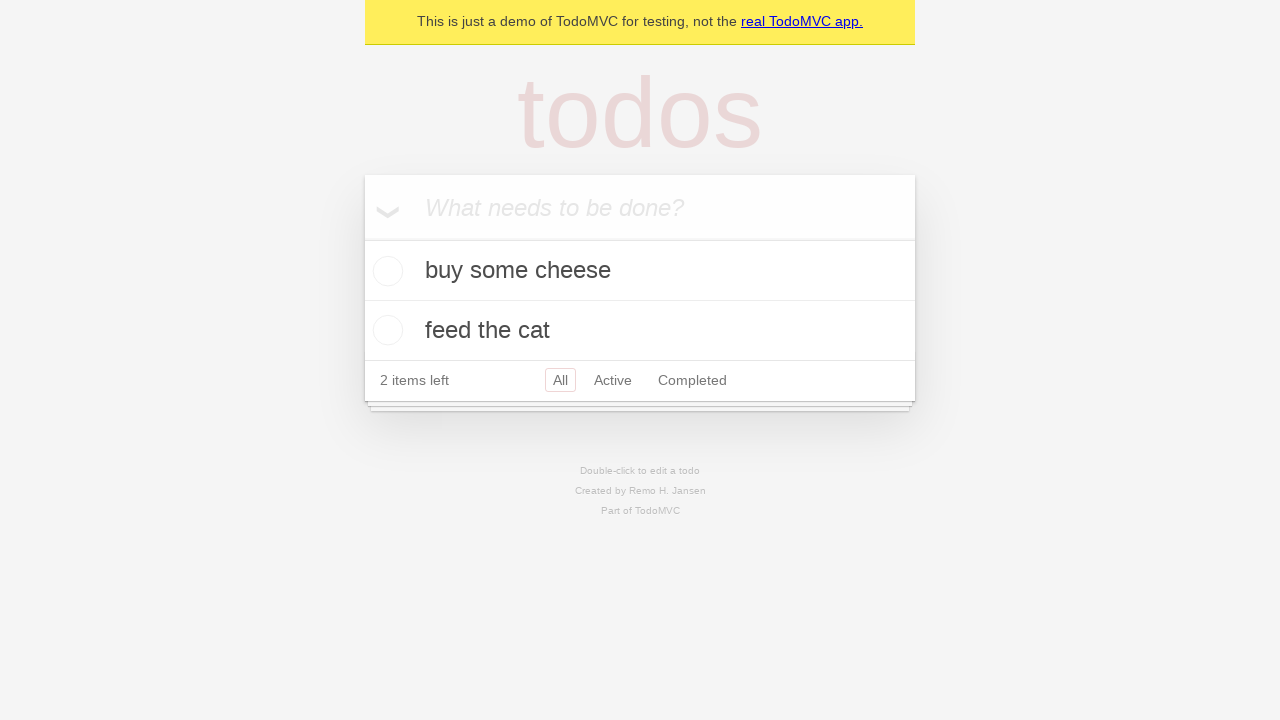

Waited 300ms for counter to update
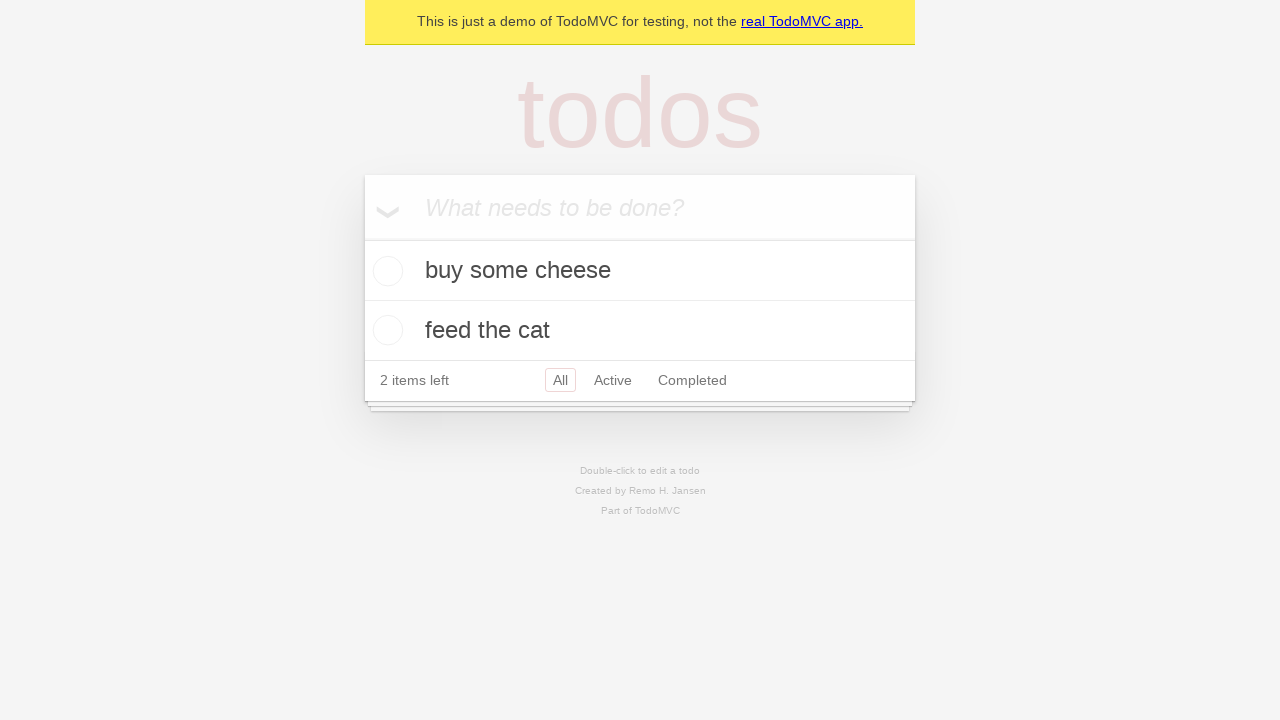

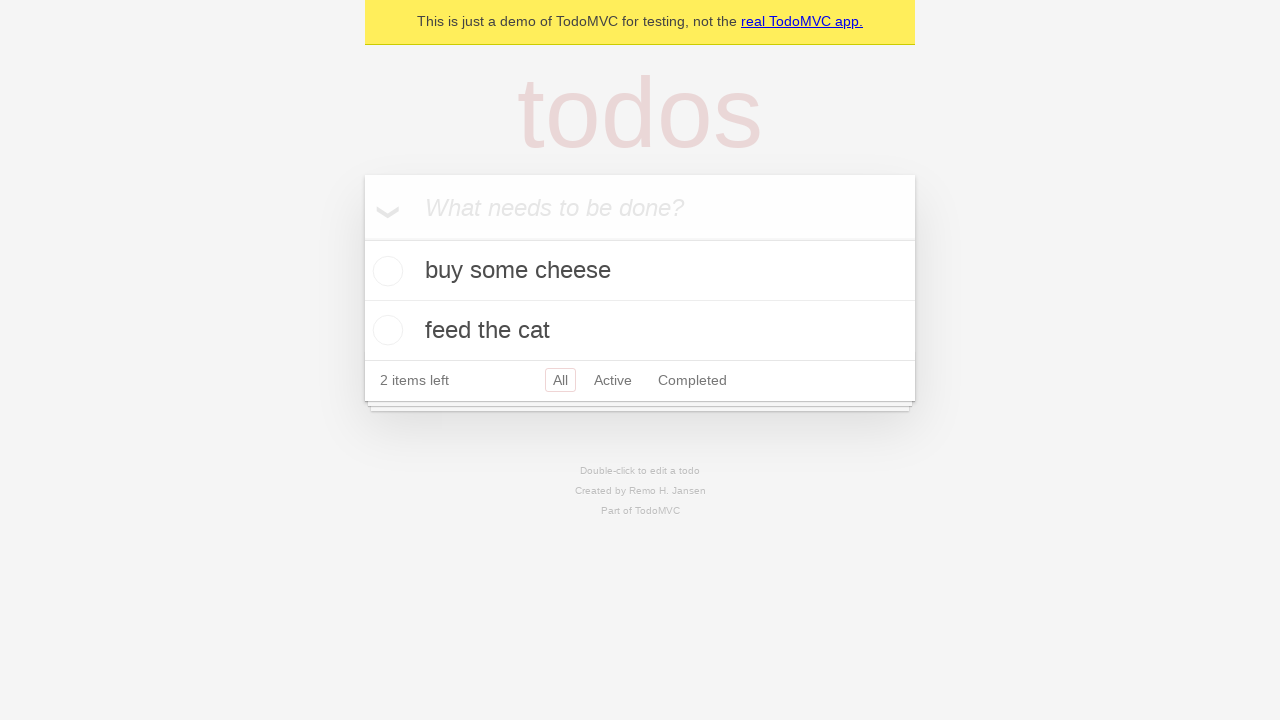